Tests that the logo is displayed on the homepage

Starting URL: https://www.demoblaze.com/

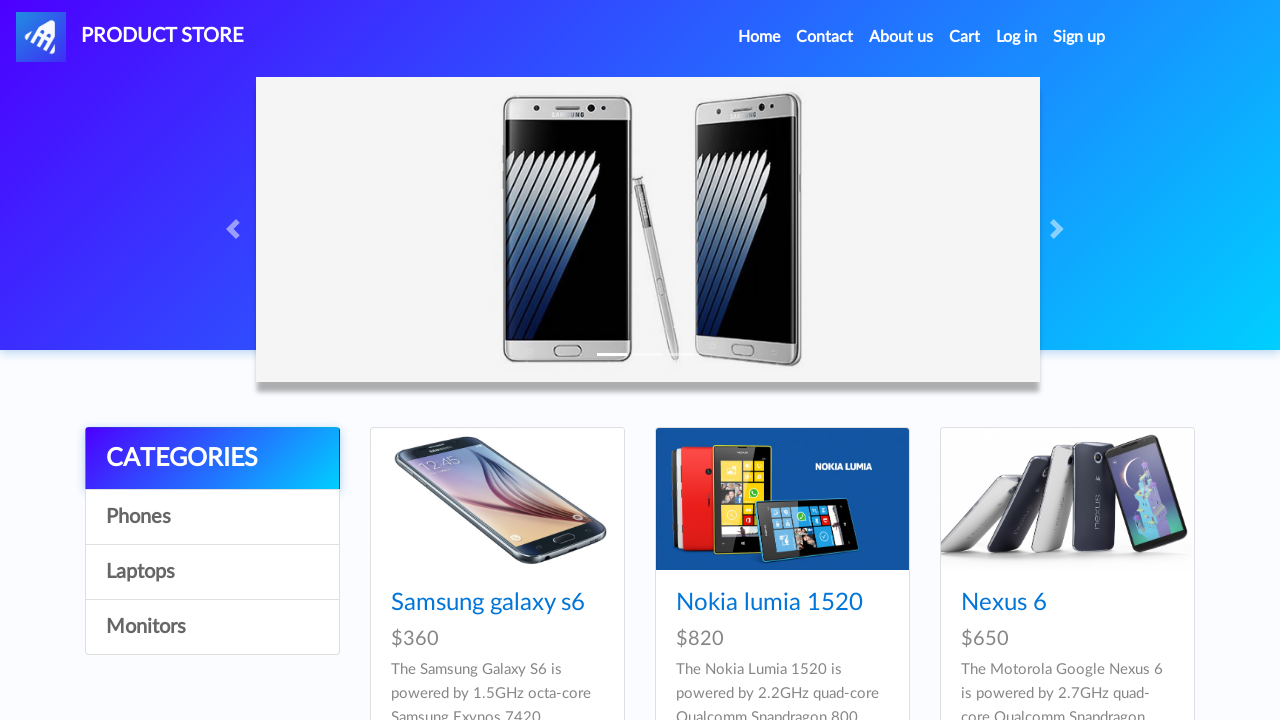

Navigated to homepage https://www.demoblaze.com/
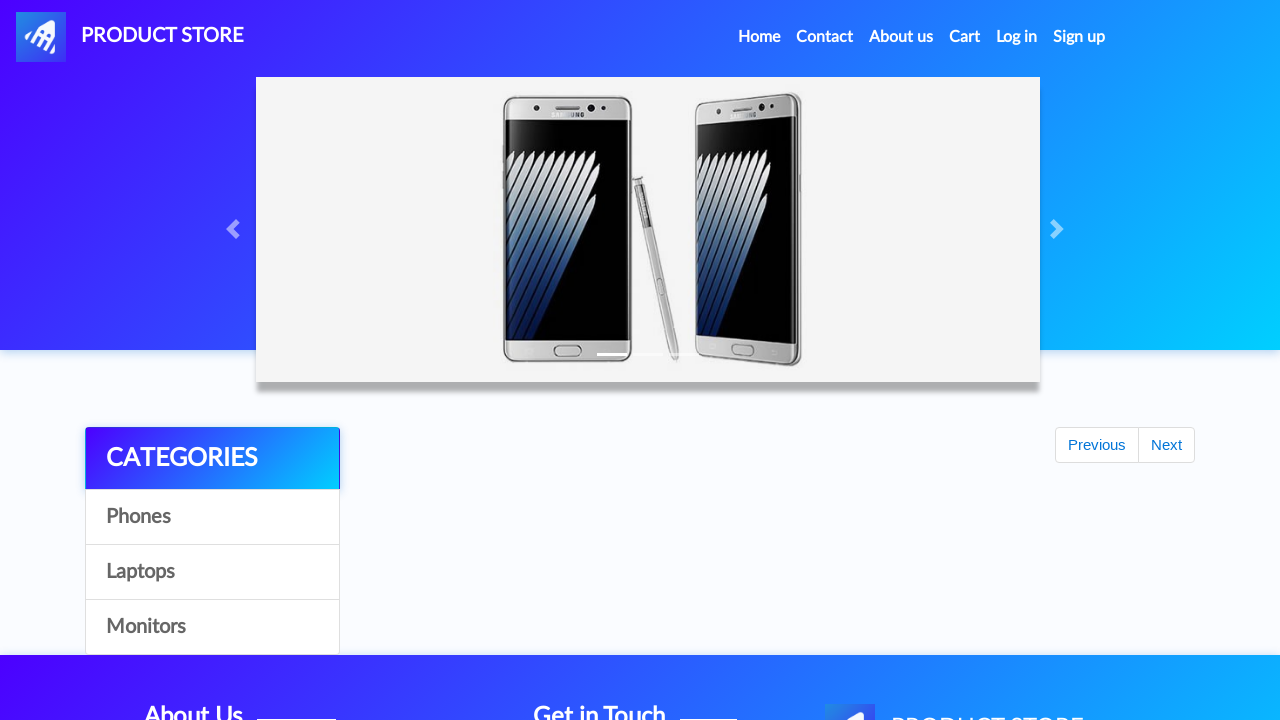

Logo element with ID 'nava' is visible on the homepage
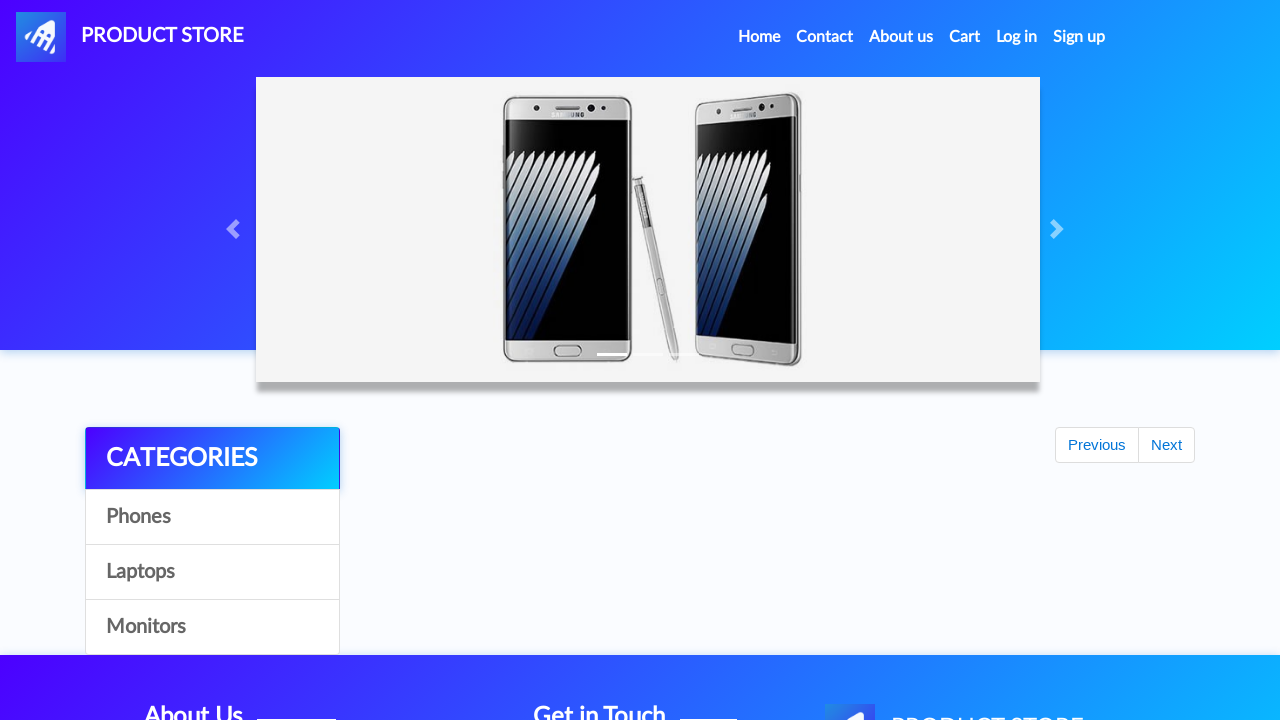

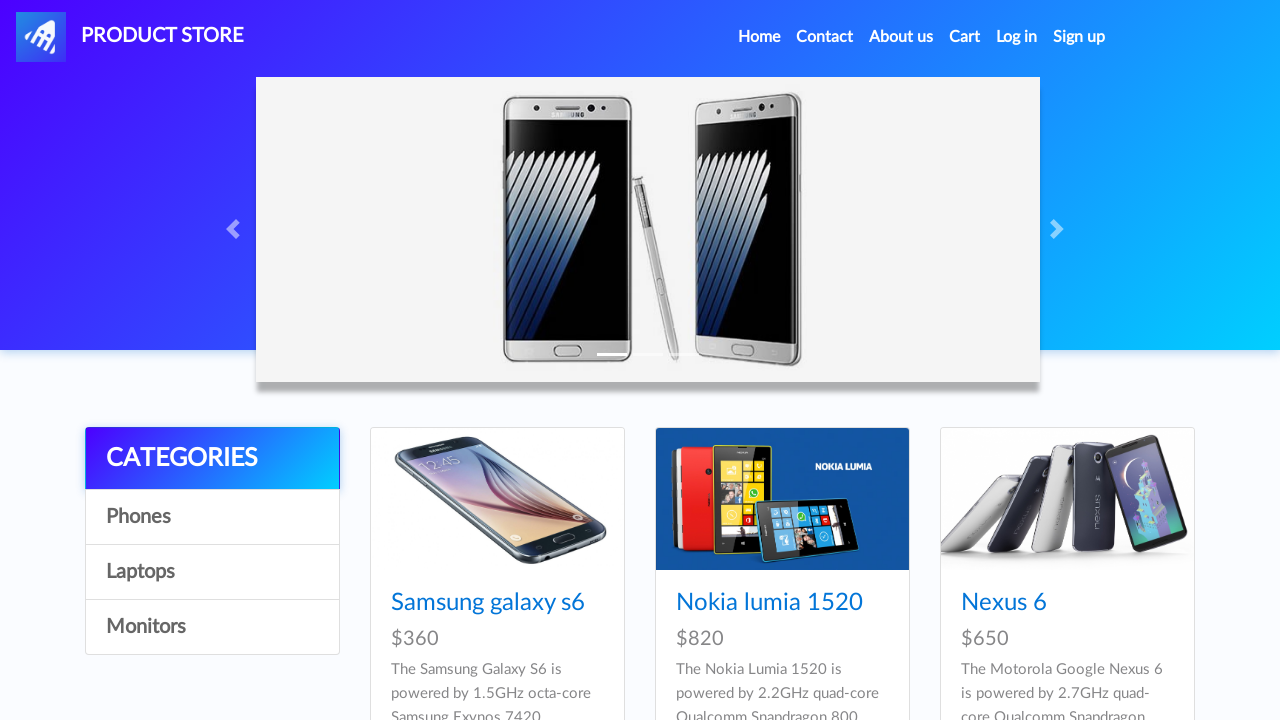